Navigates to Bewakoof men's t-shirts page, waits for product cards to load, and scrolls down multiple times to trigger lazy loading of additional products.

Starting URL: https://www.bewakoof.com/men-t-shirts

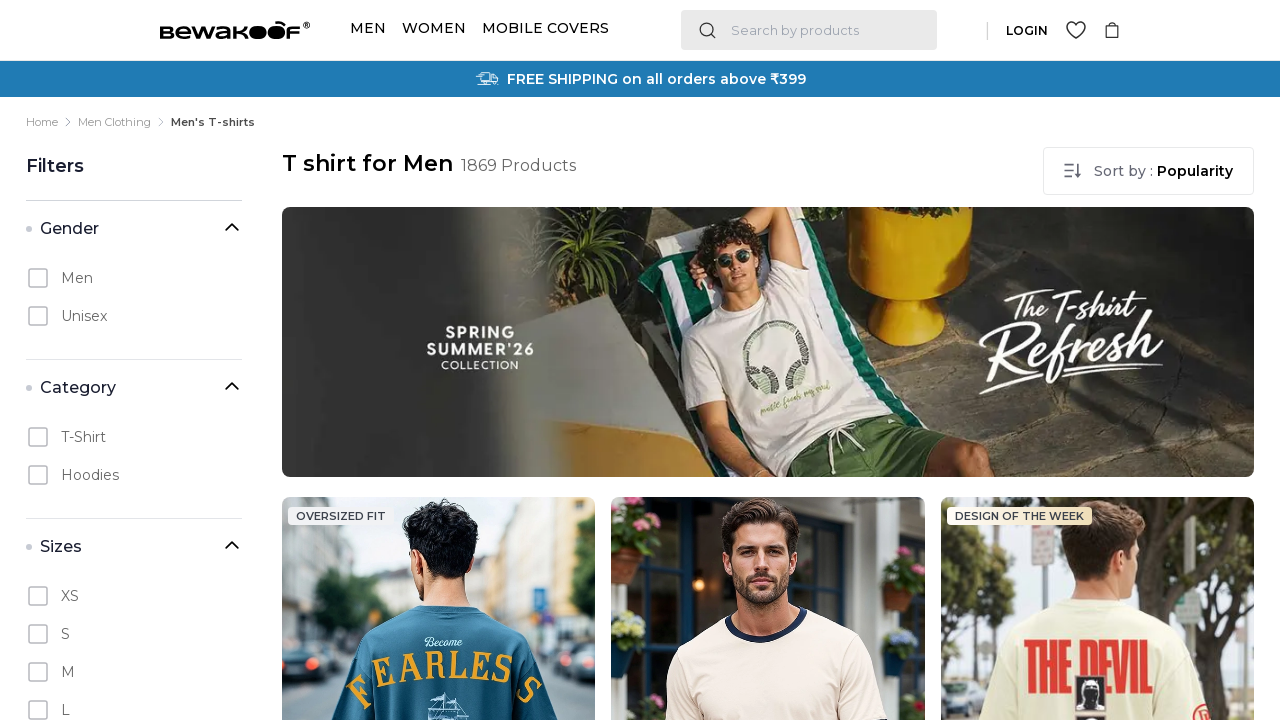

Waited for product cards to load on Bewakoof men's t-shirts page
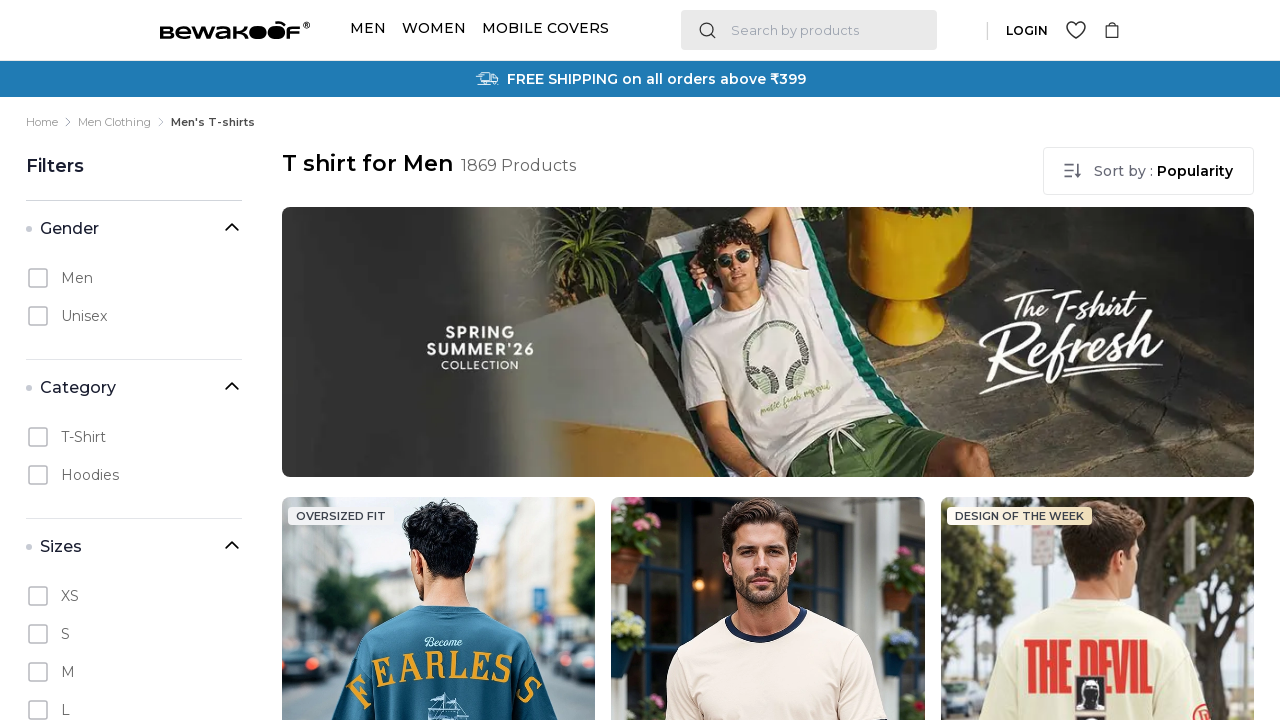

Scrolled down 3000 pixels to trigger lazy loading
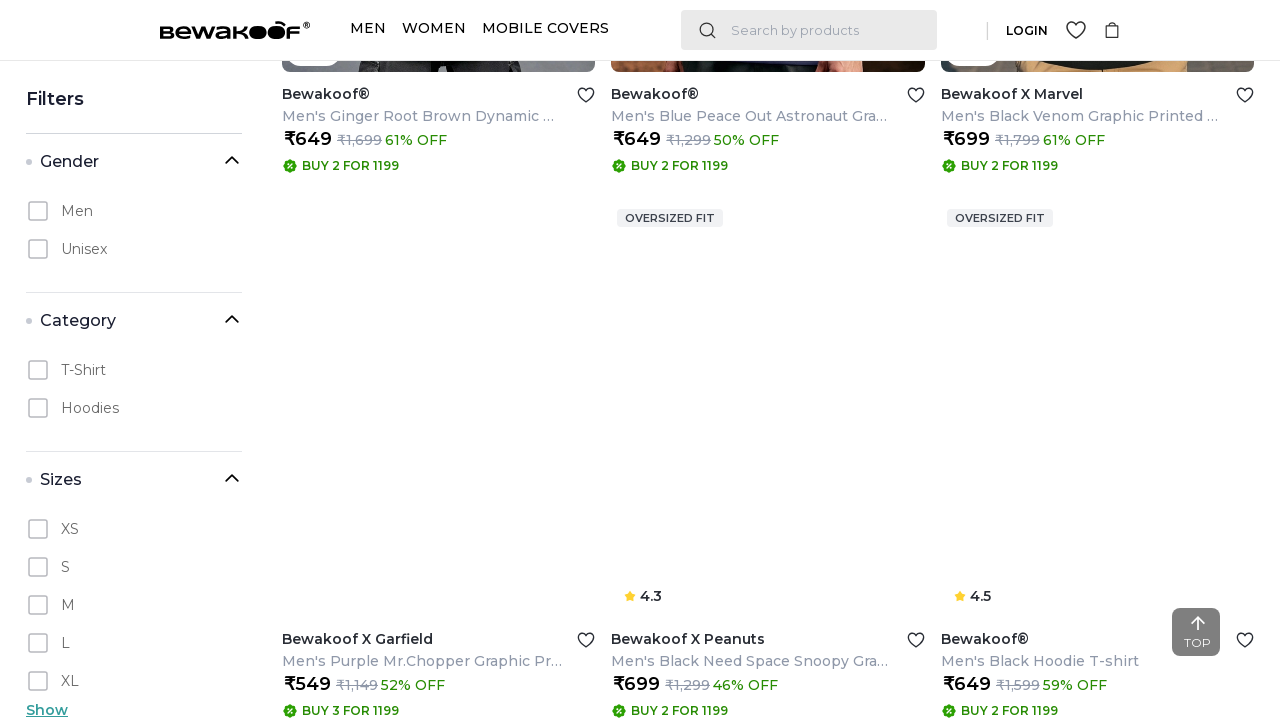

Waited 1500ms for additional products to load
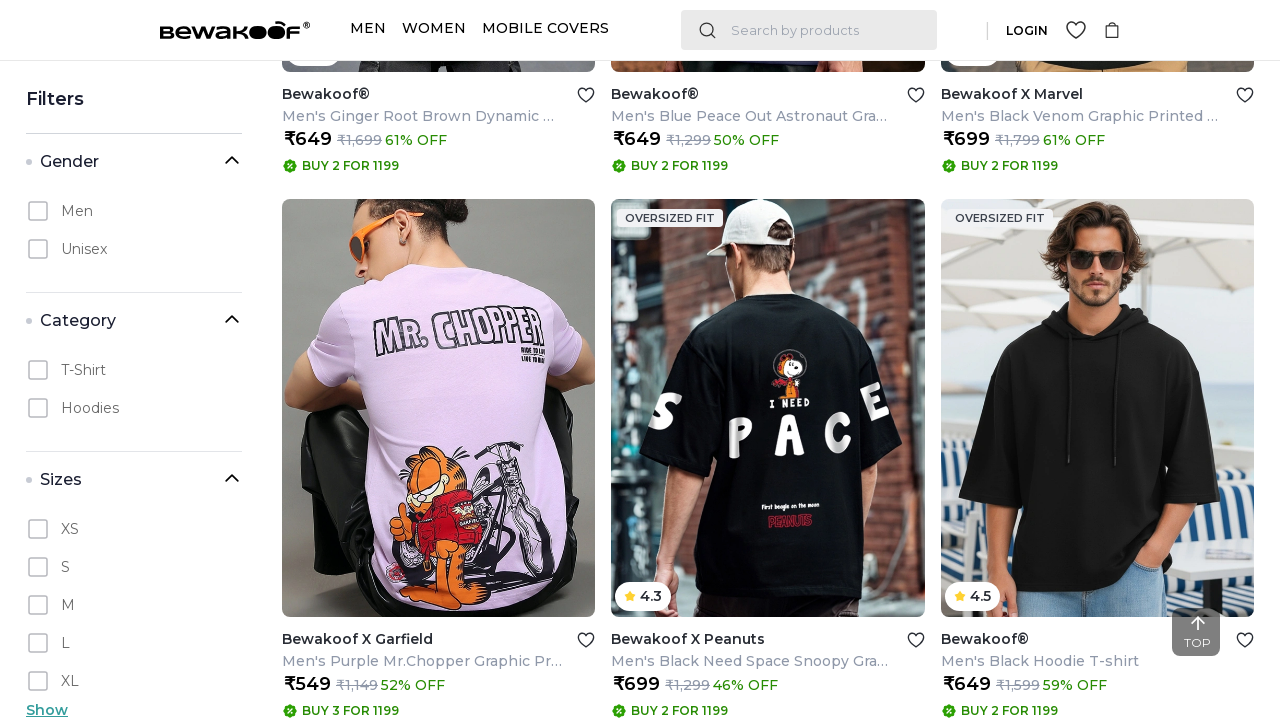

Scrolled down 3000 pixels to trigger lazy loading
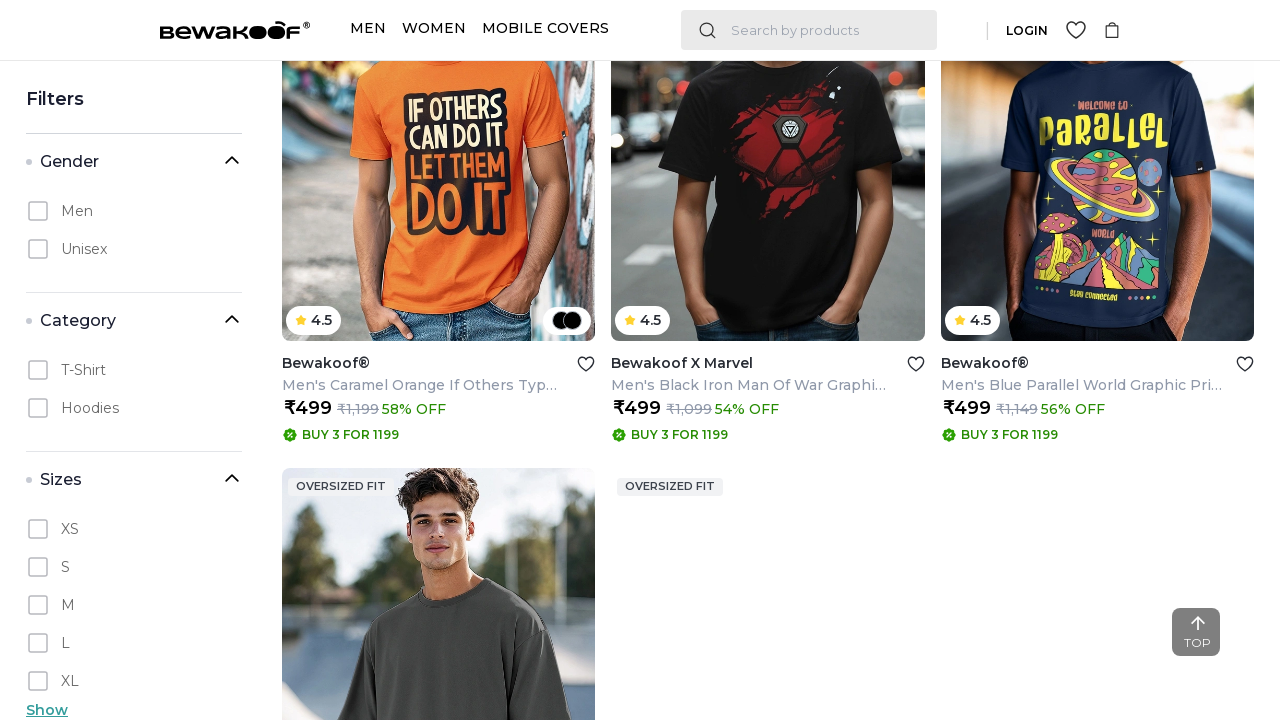

Waited 1500ms for additional products to load
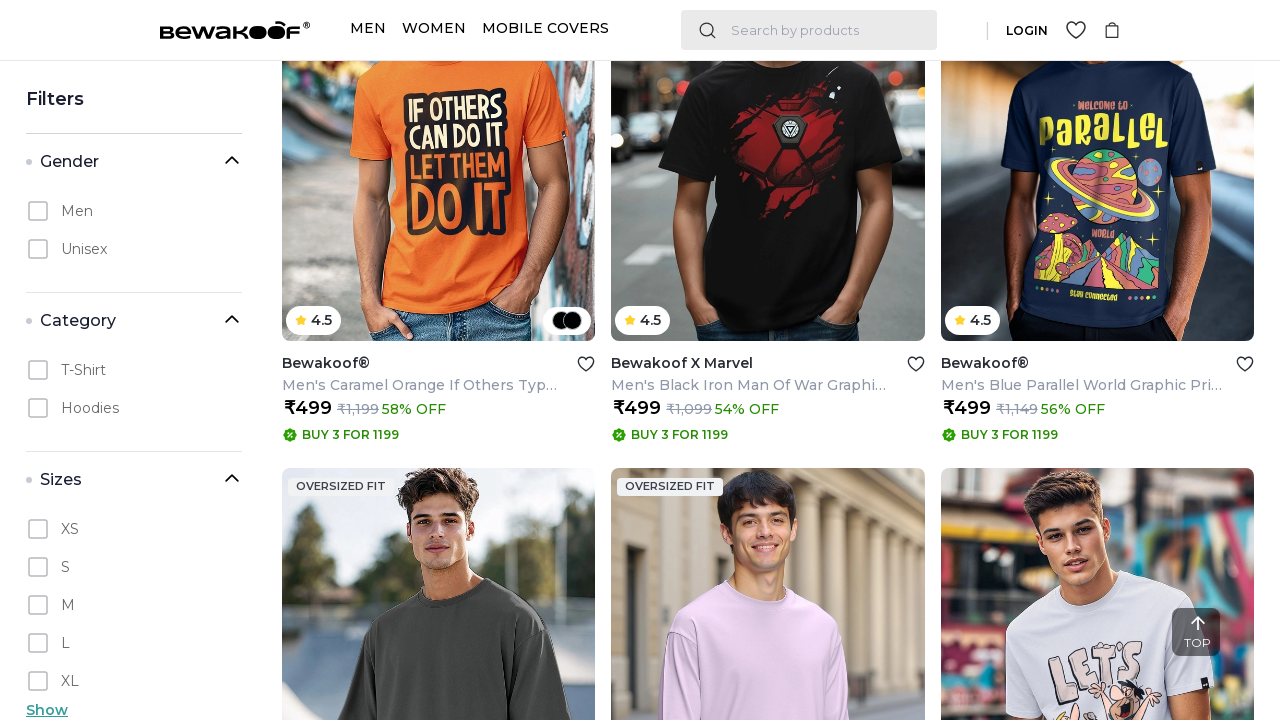

Scrolled down 3000 pixels to trigger lazy loading
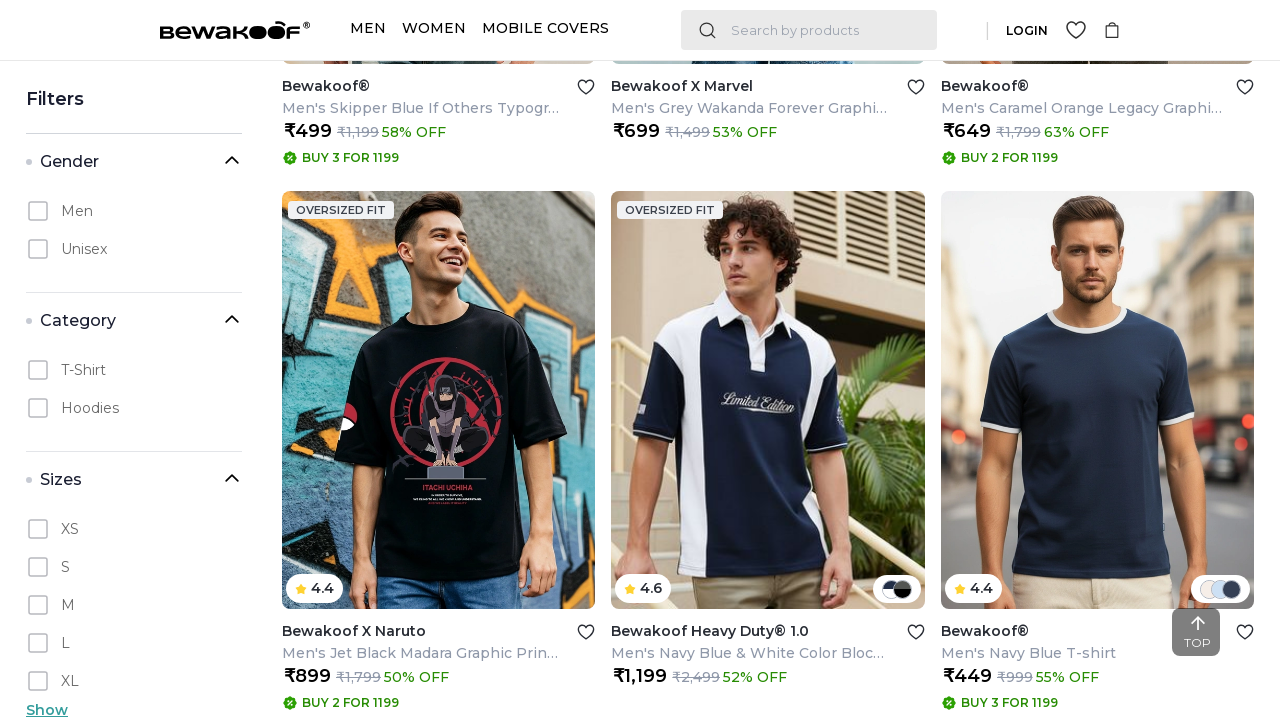

Waited 1500ms for additional products to load
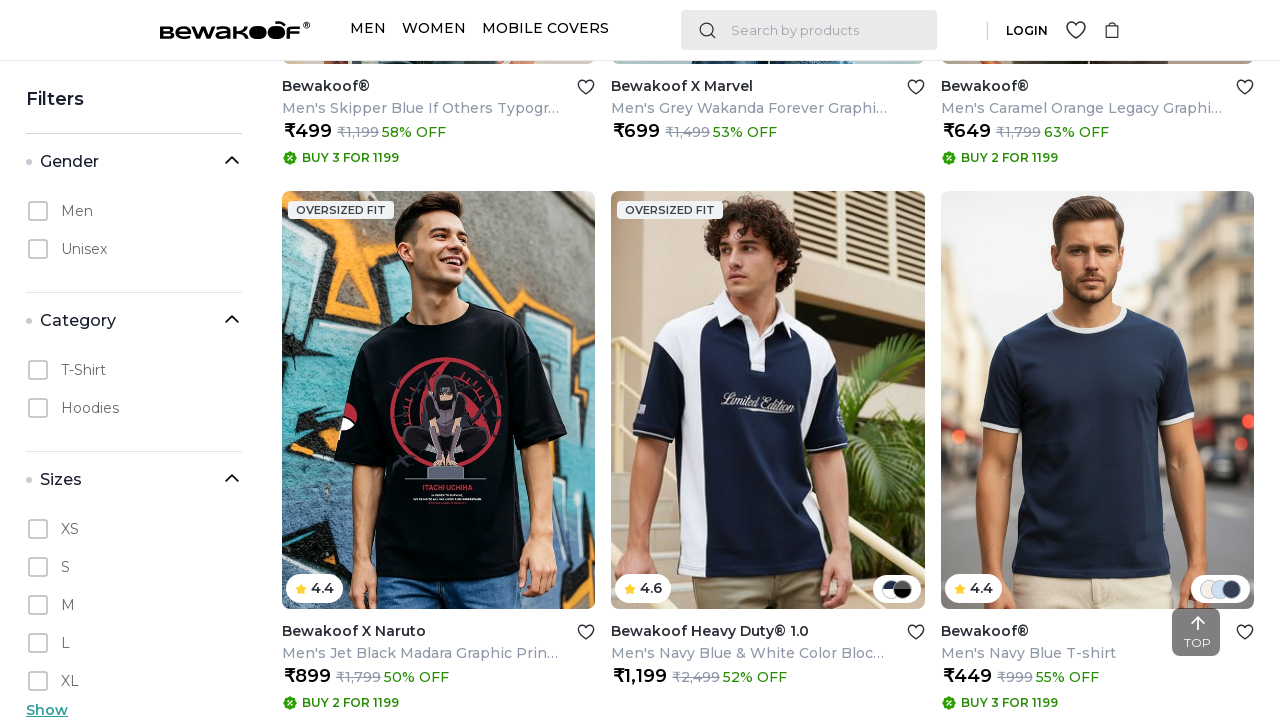

Scrolled down 3000 pixels to trigger lazy loading
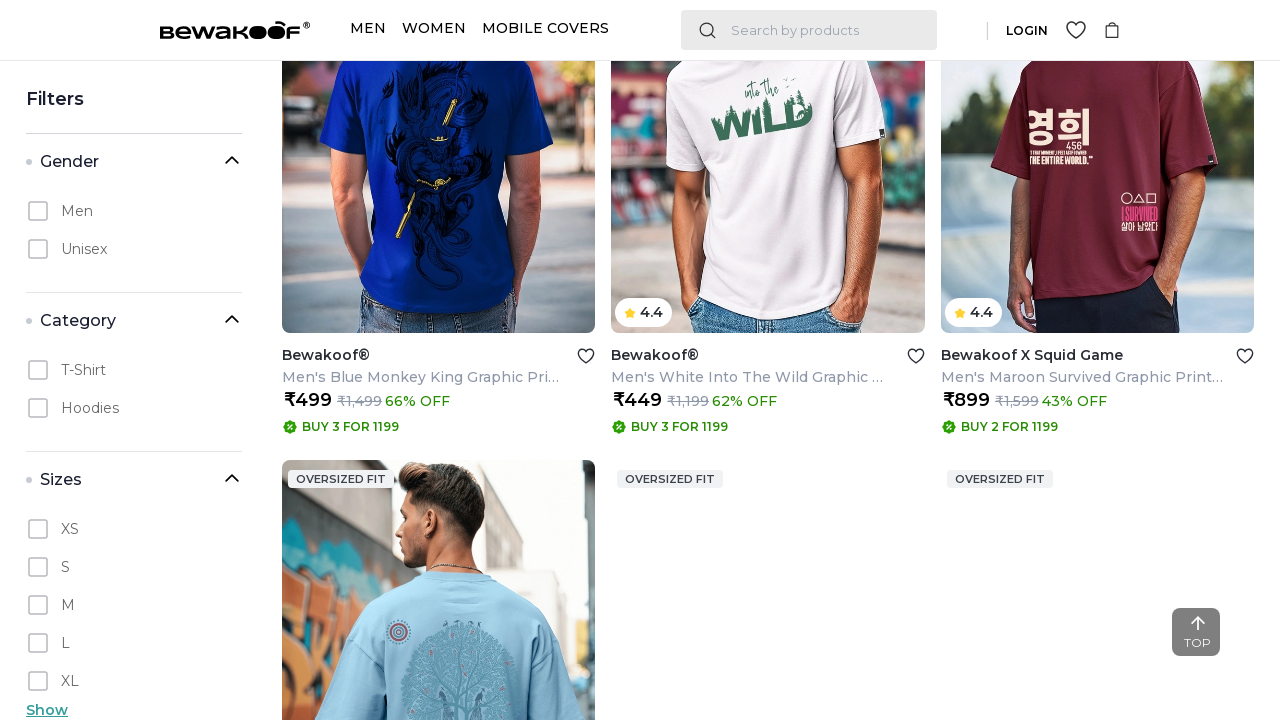

Waited 1500ms for additional products to load
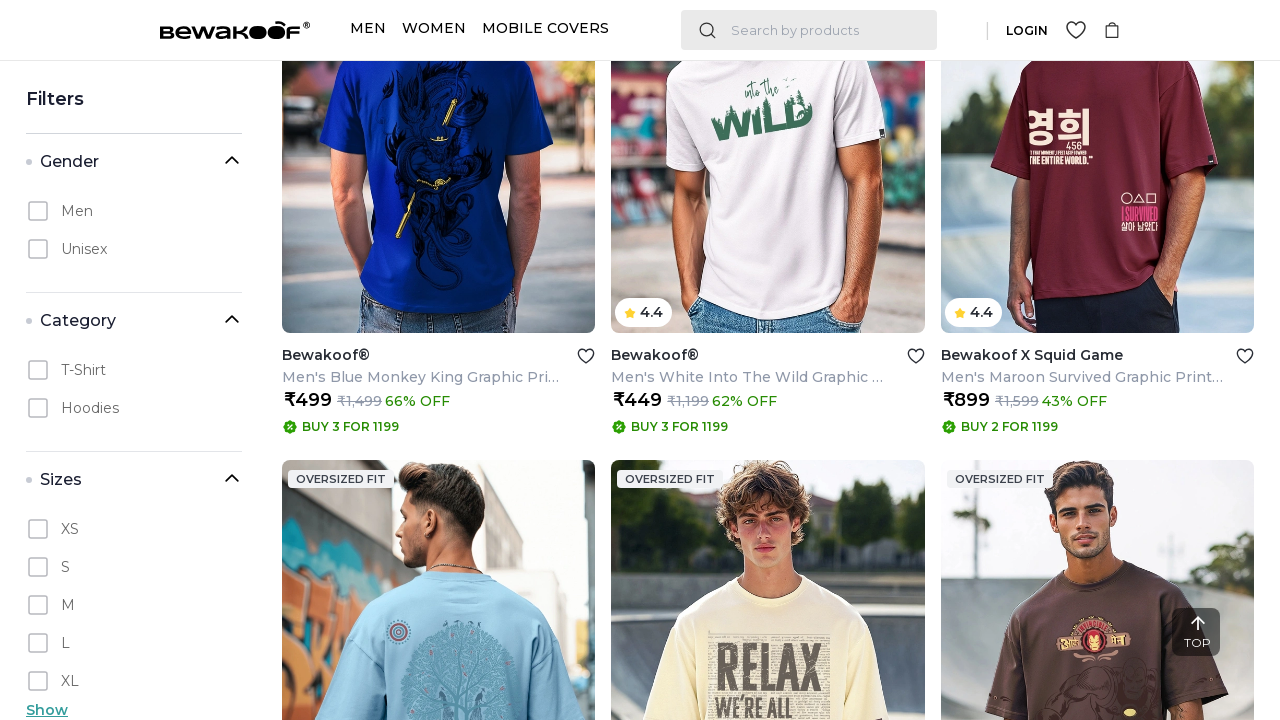

Verified product cards are present after scrolling
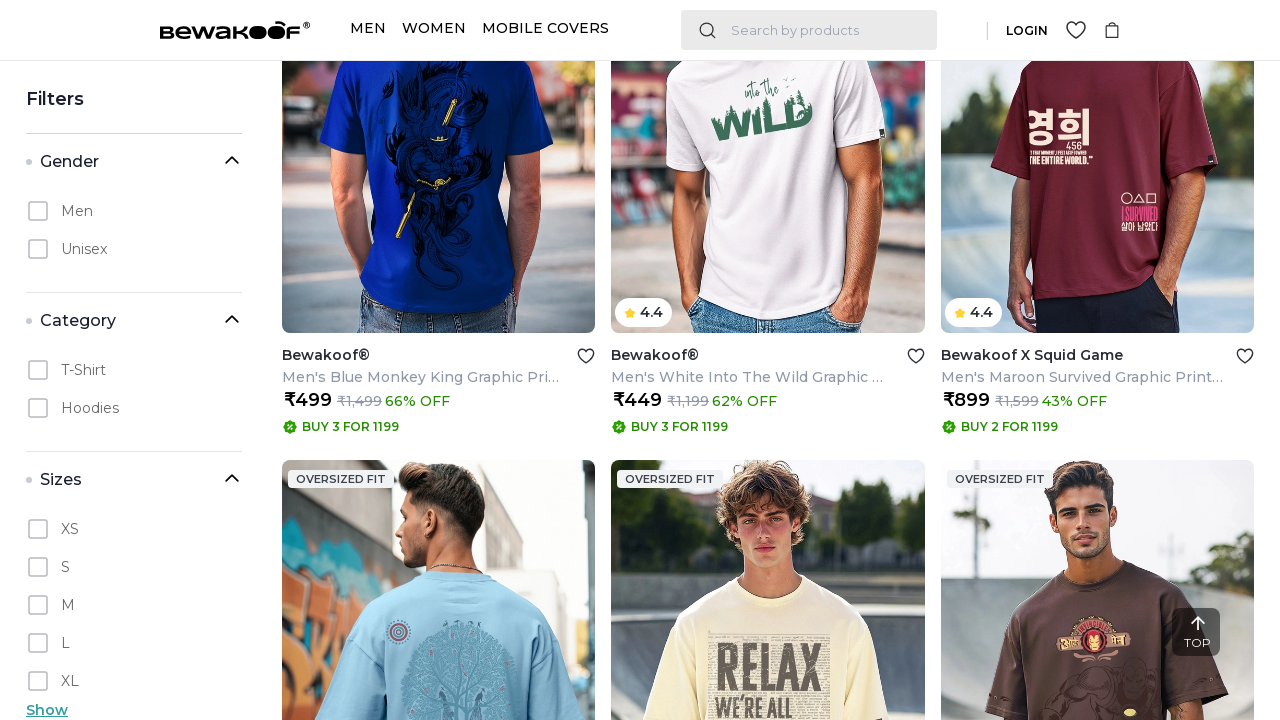

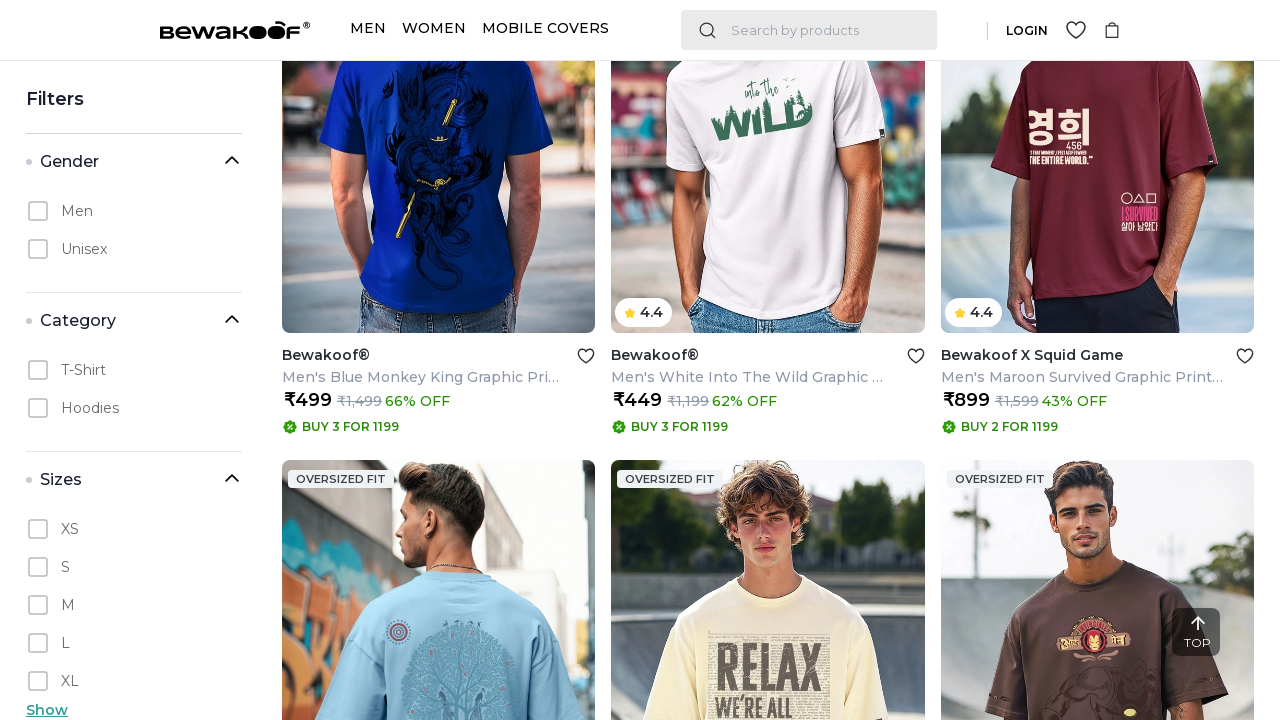